Tests drag and drop functionality on jQuery UI demo page by dragging an element from source to target within an iframe

Starting URL: https://jqueryui.com/droppable/

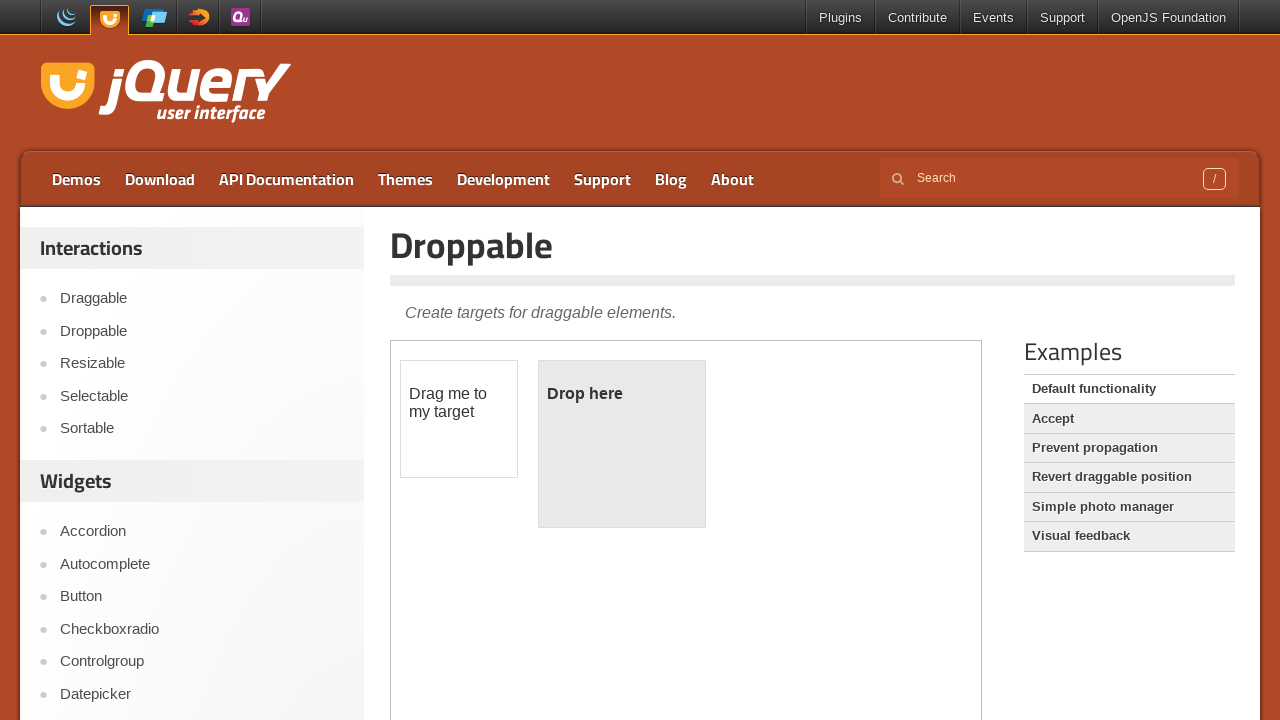

Located iframe.demo-frame for drag and drop demo
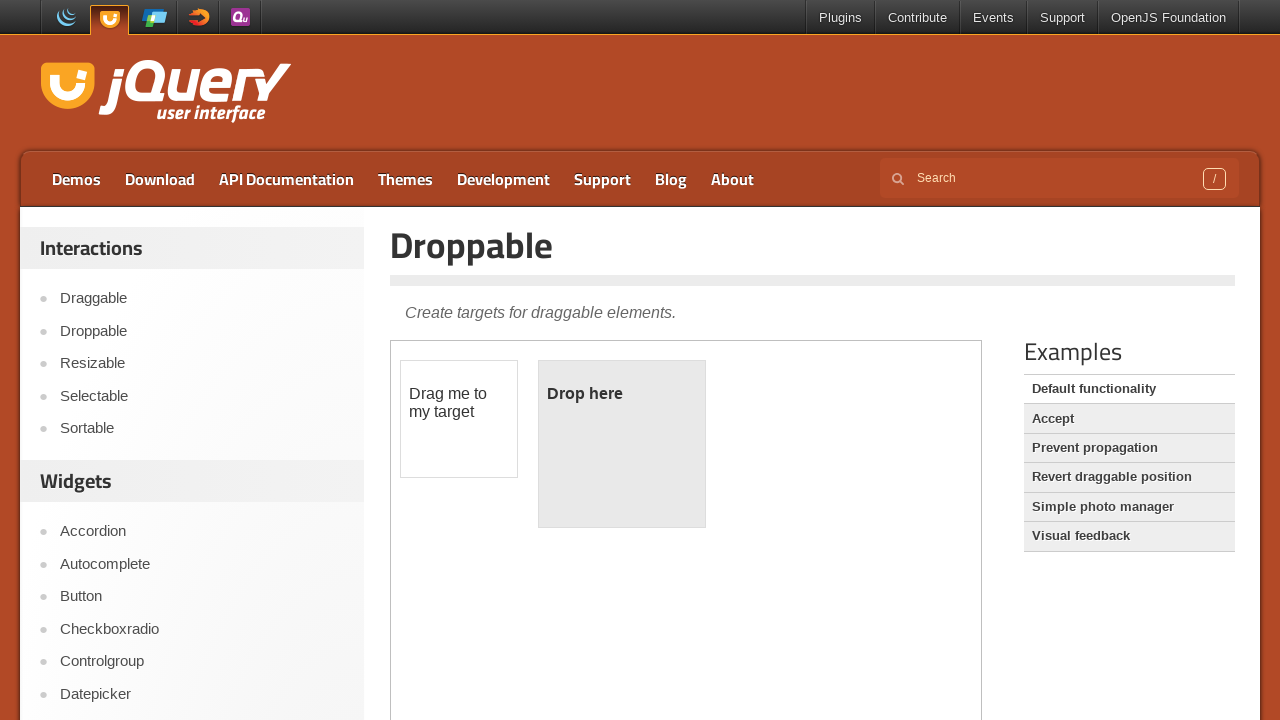

Located draggable element with id 'draggable'
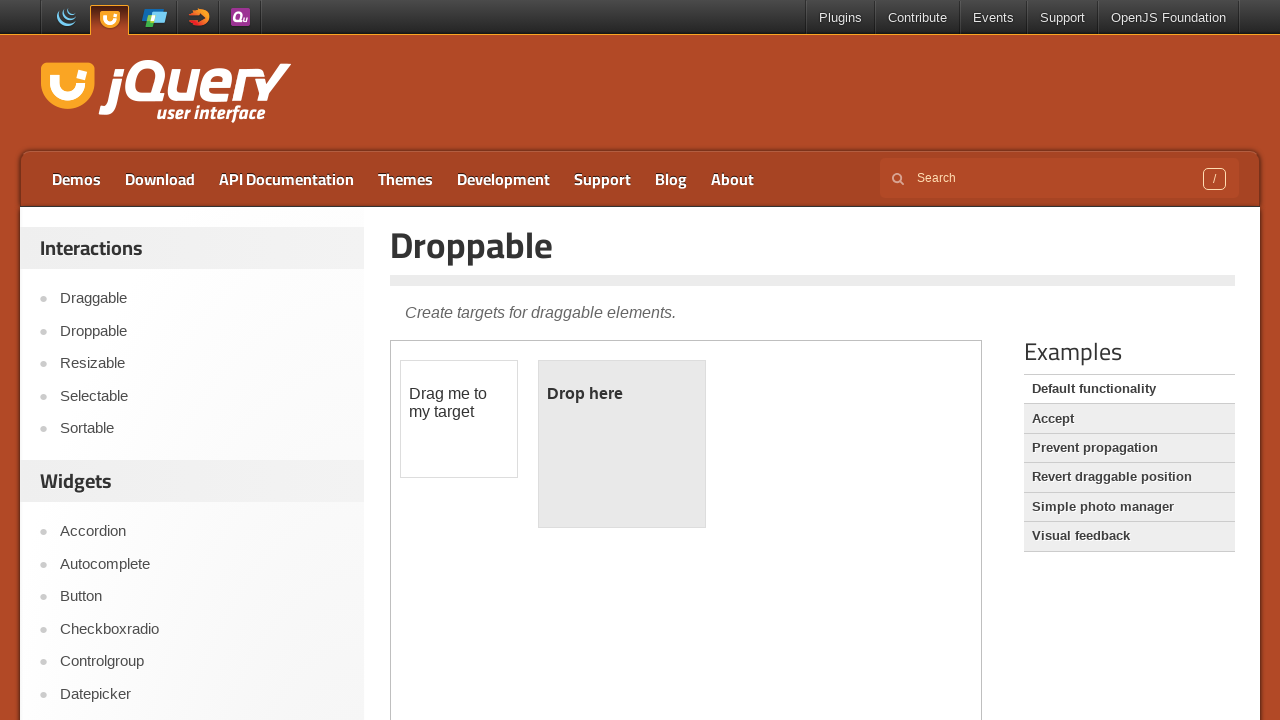

Located droppable target element with id 'droppable'
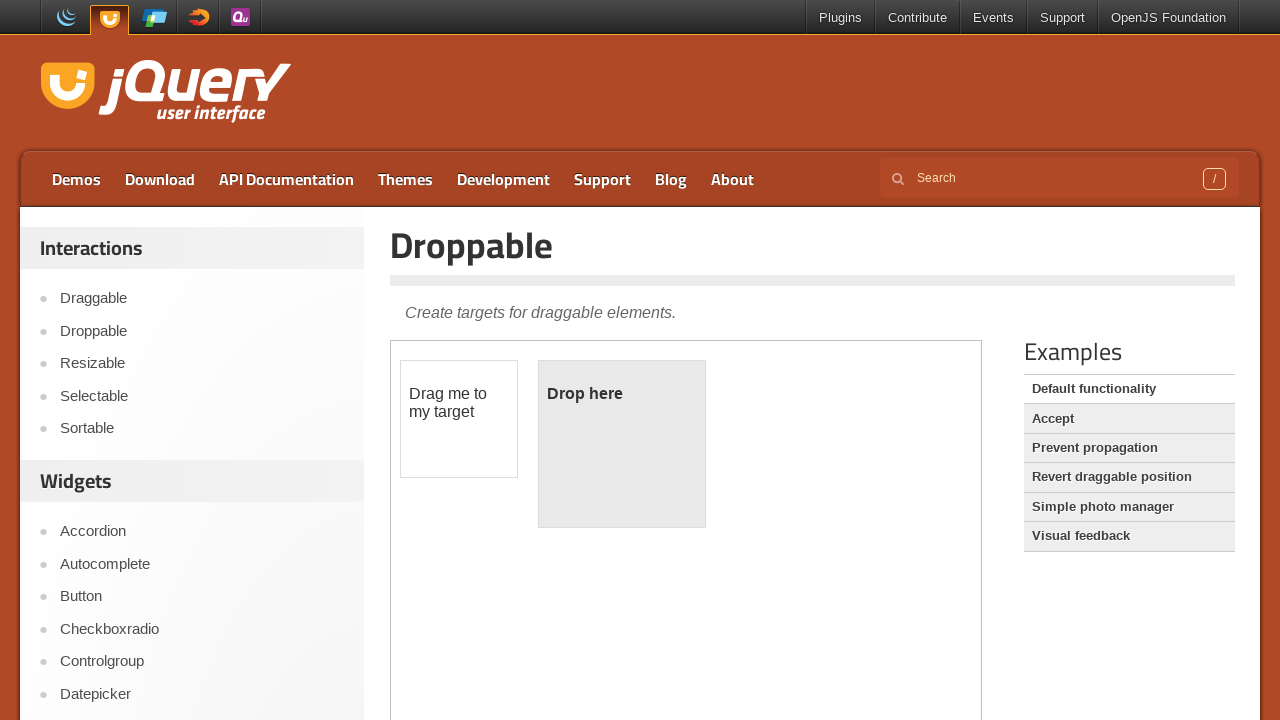

Dragged element from source to target droppable area at (622, 444)
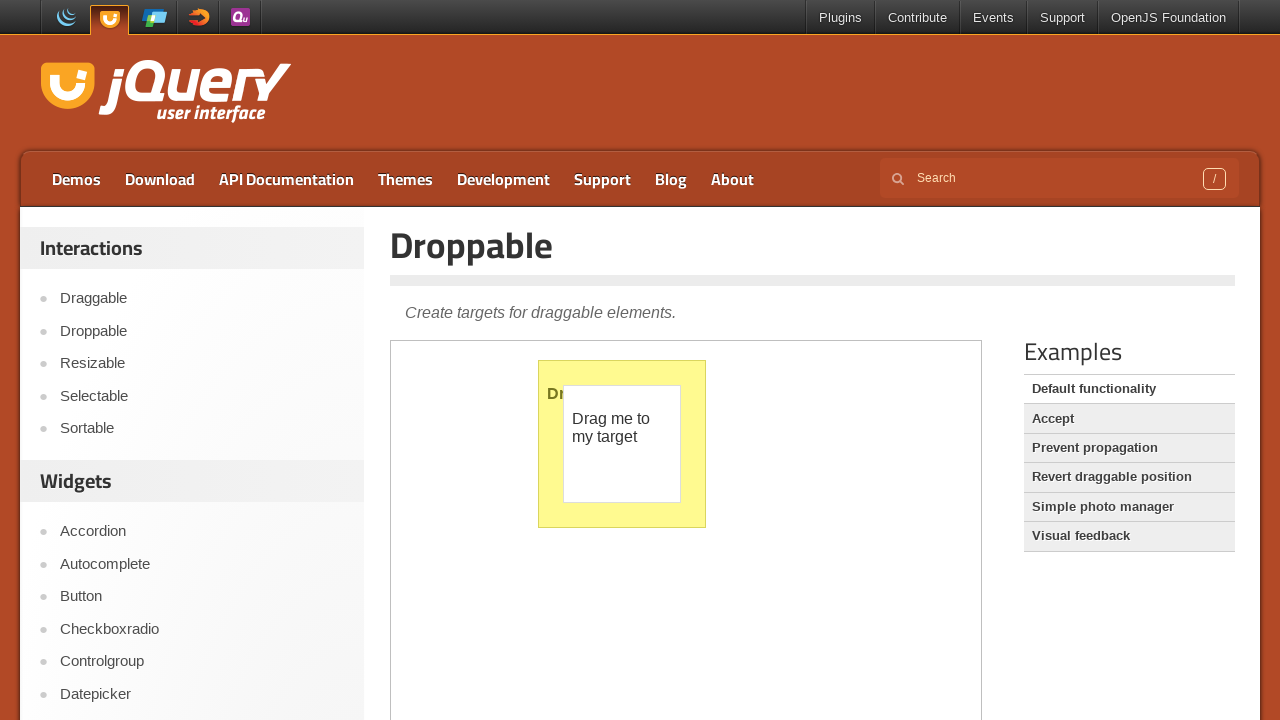

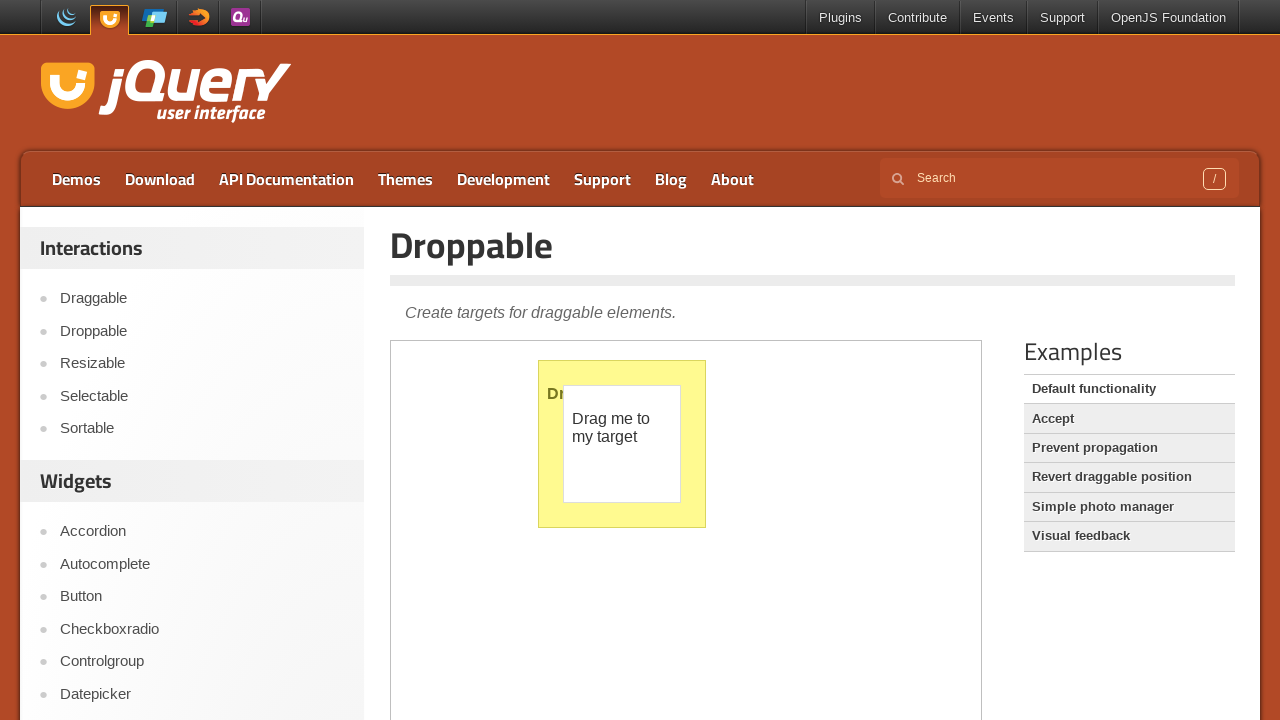